Navigates to the RedBus travel booking website homepage and waits for the page to load. This is a basic page load verification test.

Starting URL: https://www.redbus.in/

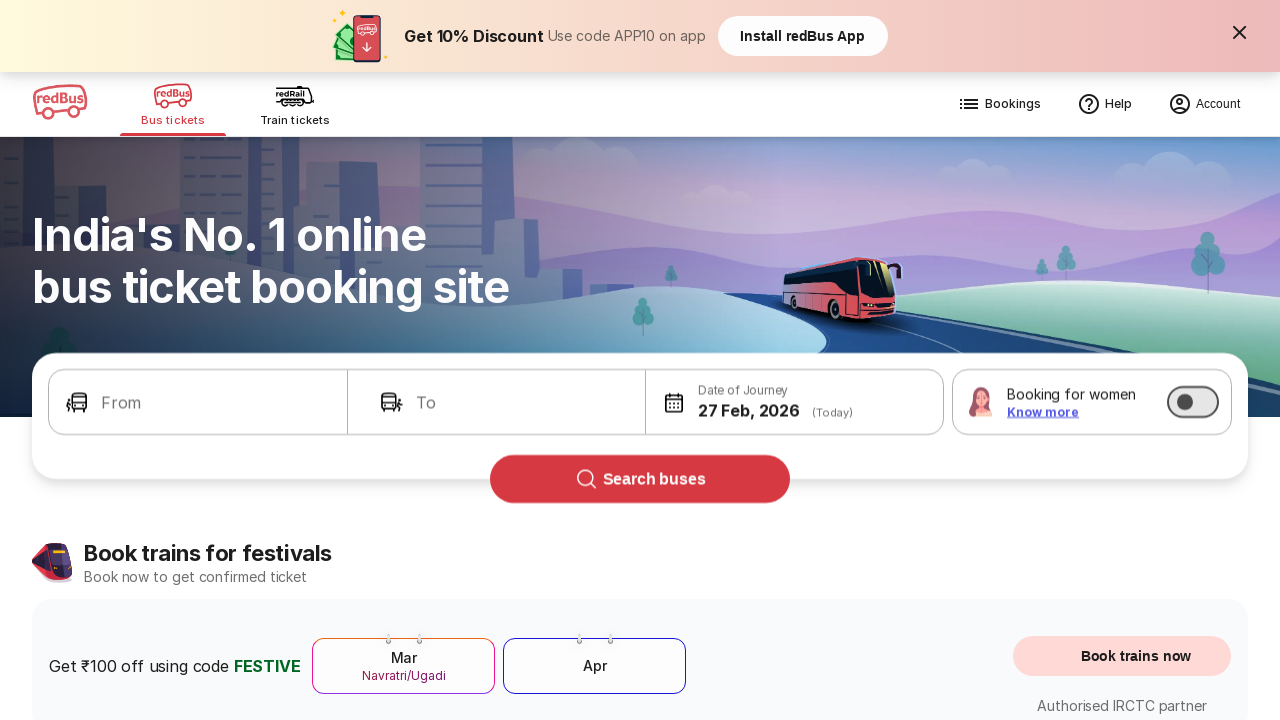

Waited for page DOM content to load
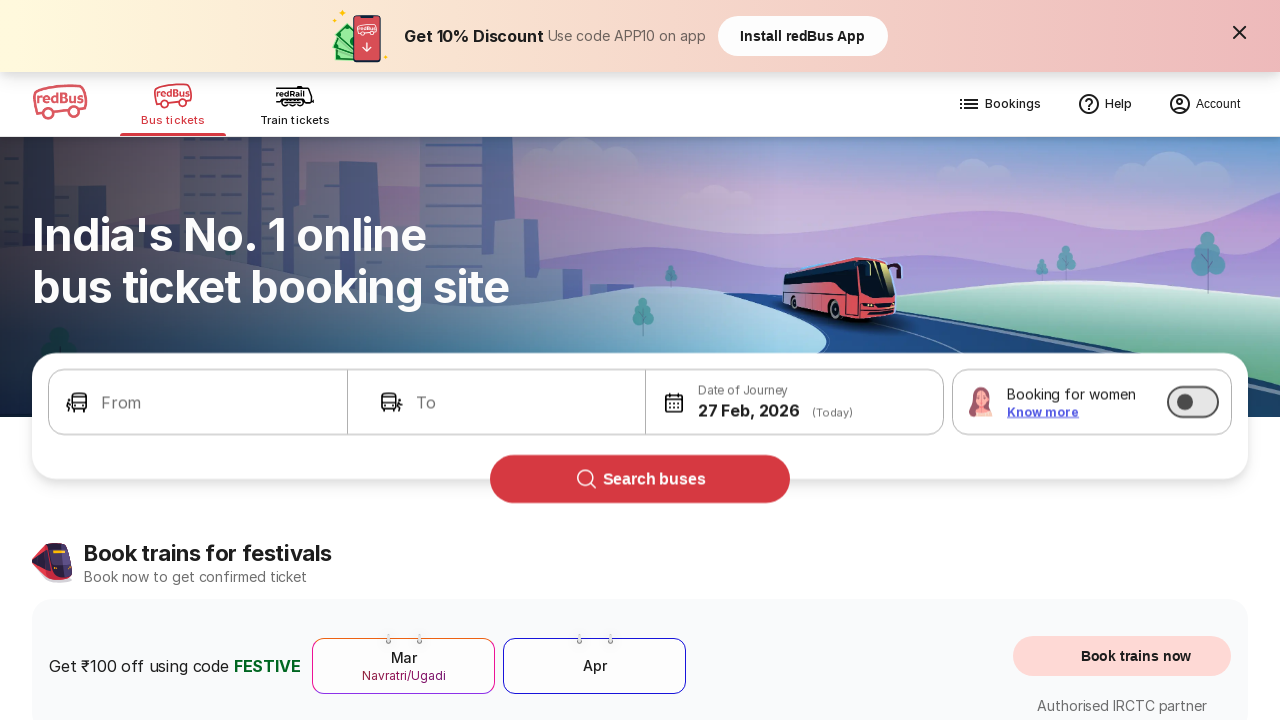

Verified body element appeared on RedBus homepage
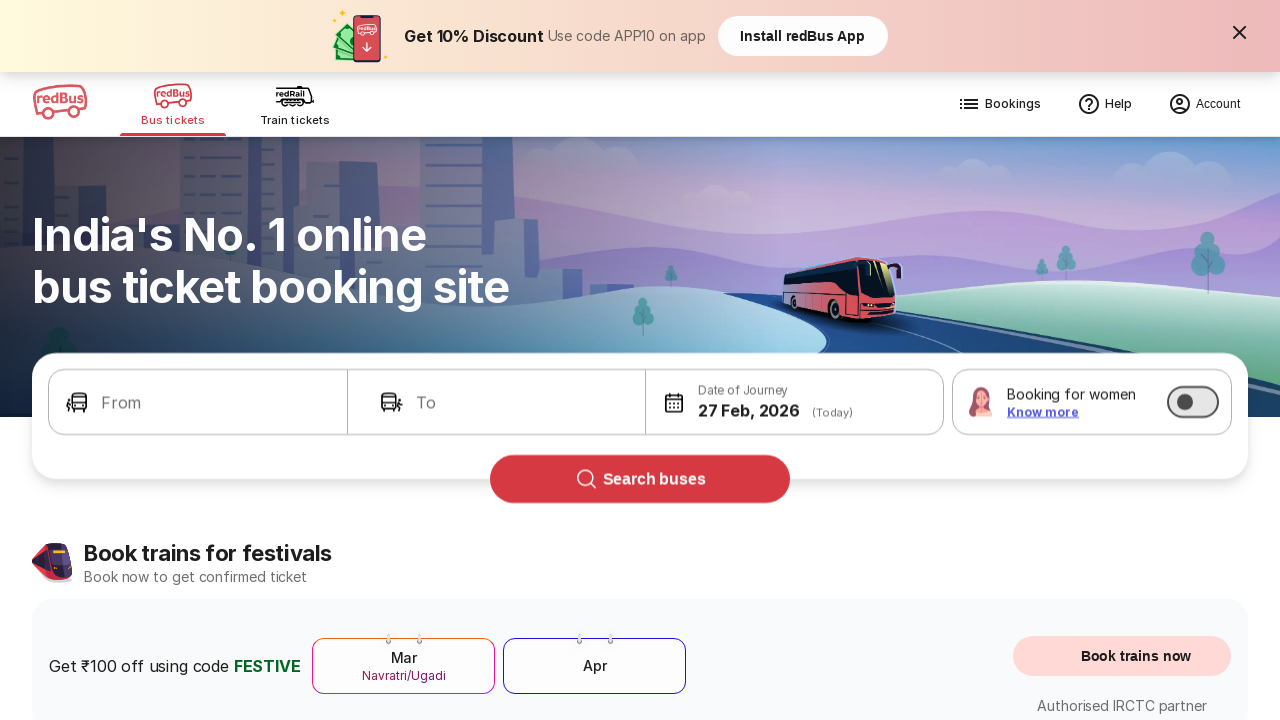

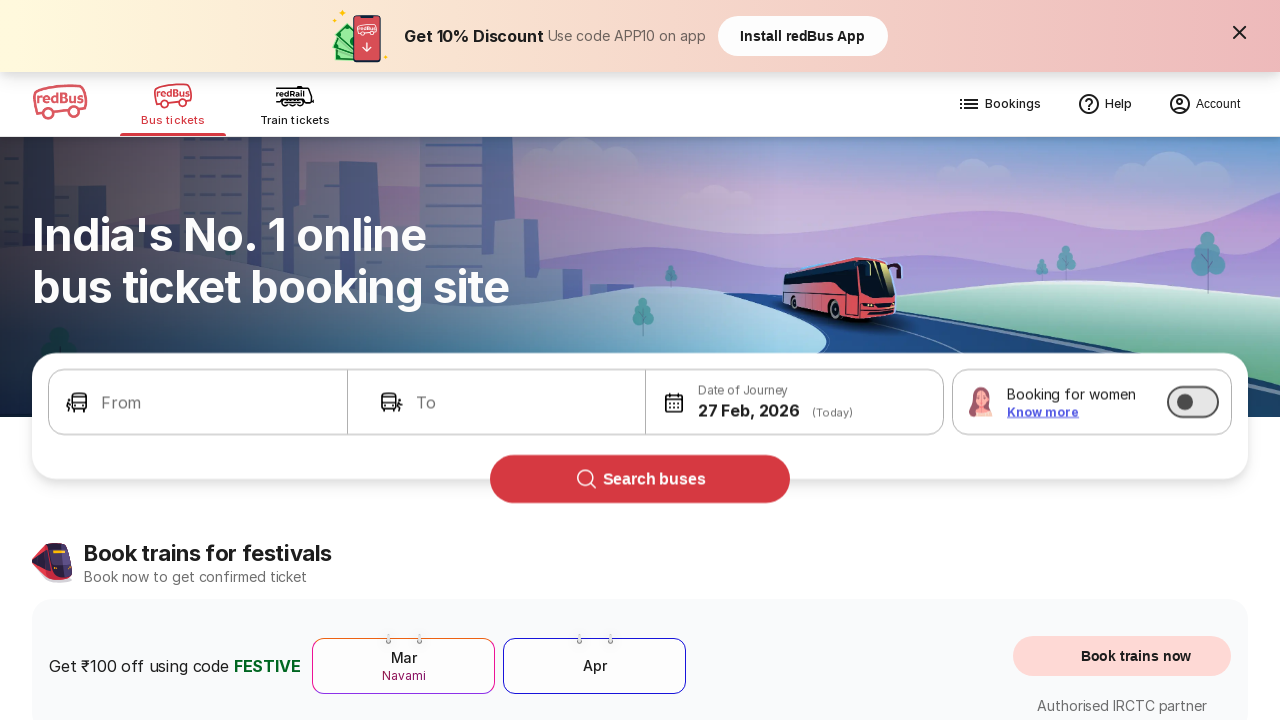